Tests browser zoom functionality by using JavaScript to zoom the page to 50% and then to 80% on a demo e-commerce registration page.

Starting URL: https://demo.nopcommerce.com/register

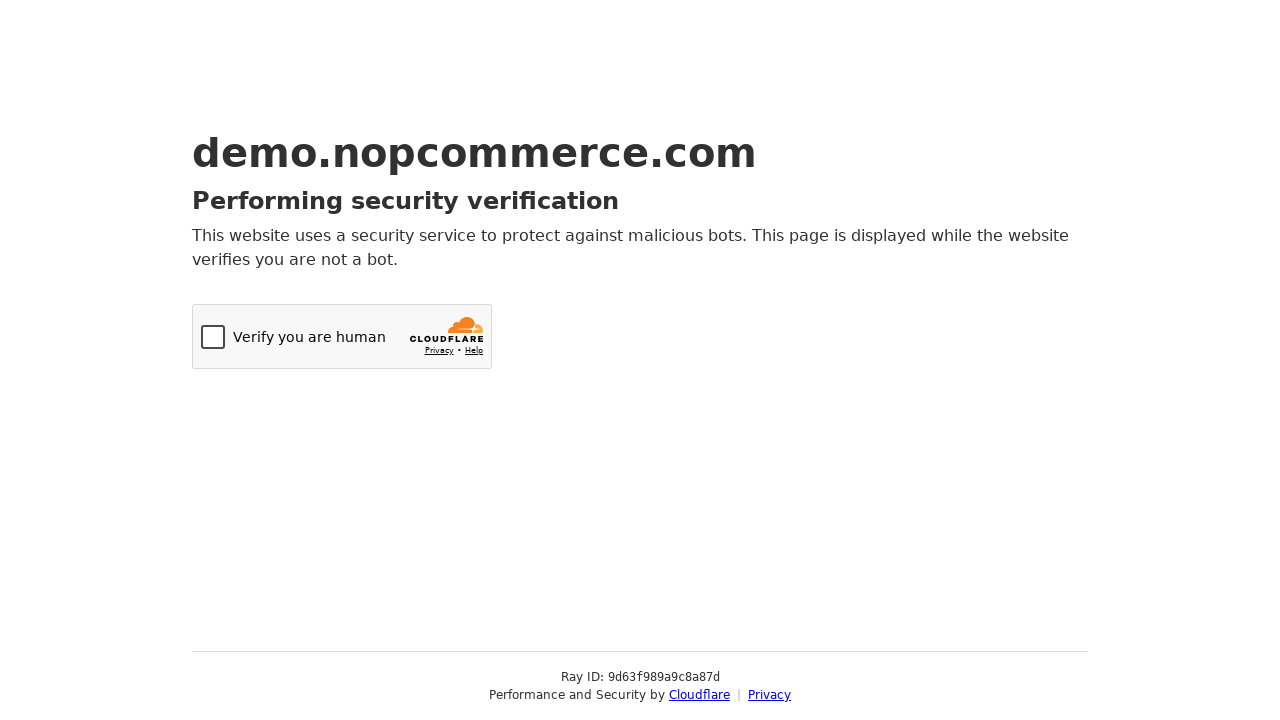

Zoomed page to 50% using JavaScript
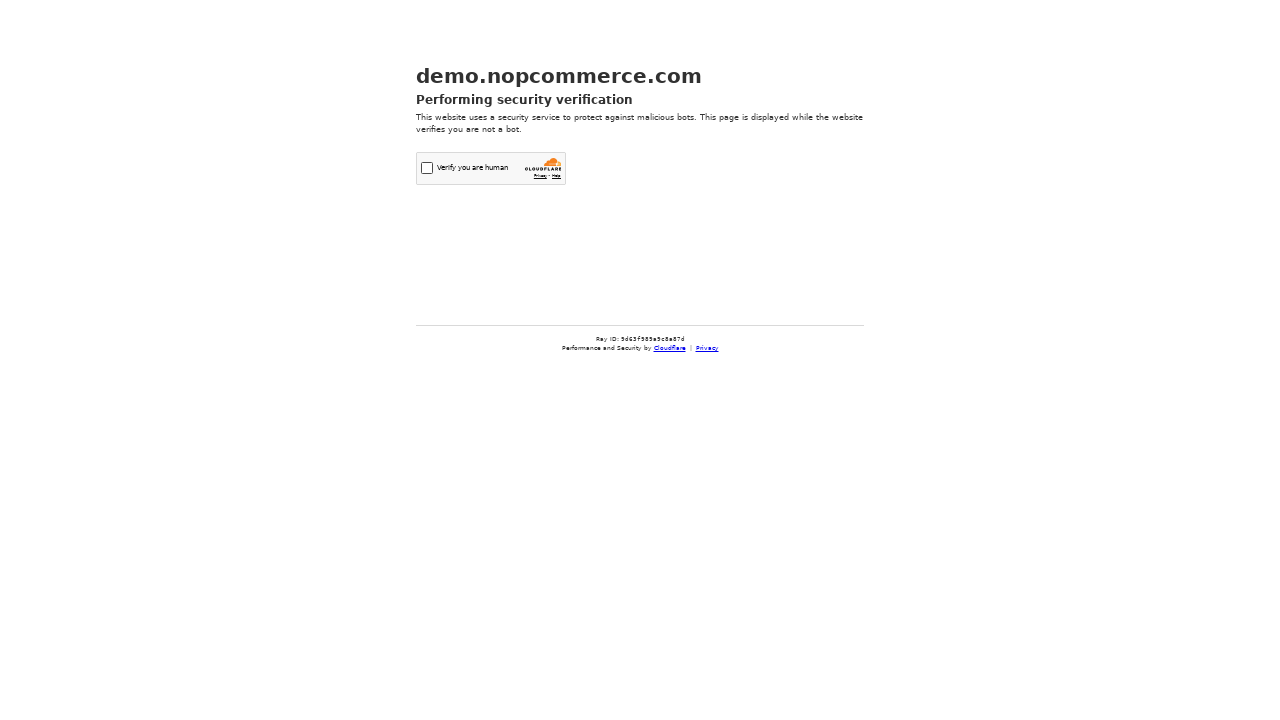

Waited 2 seconds to observe 50% zoom effect
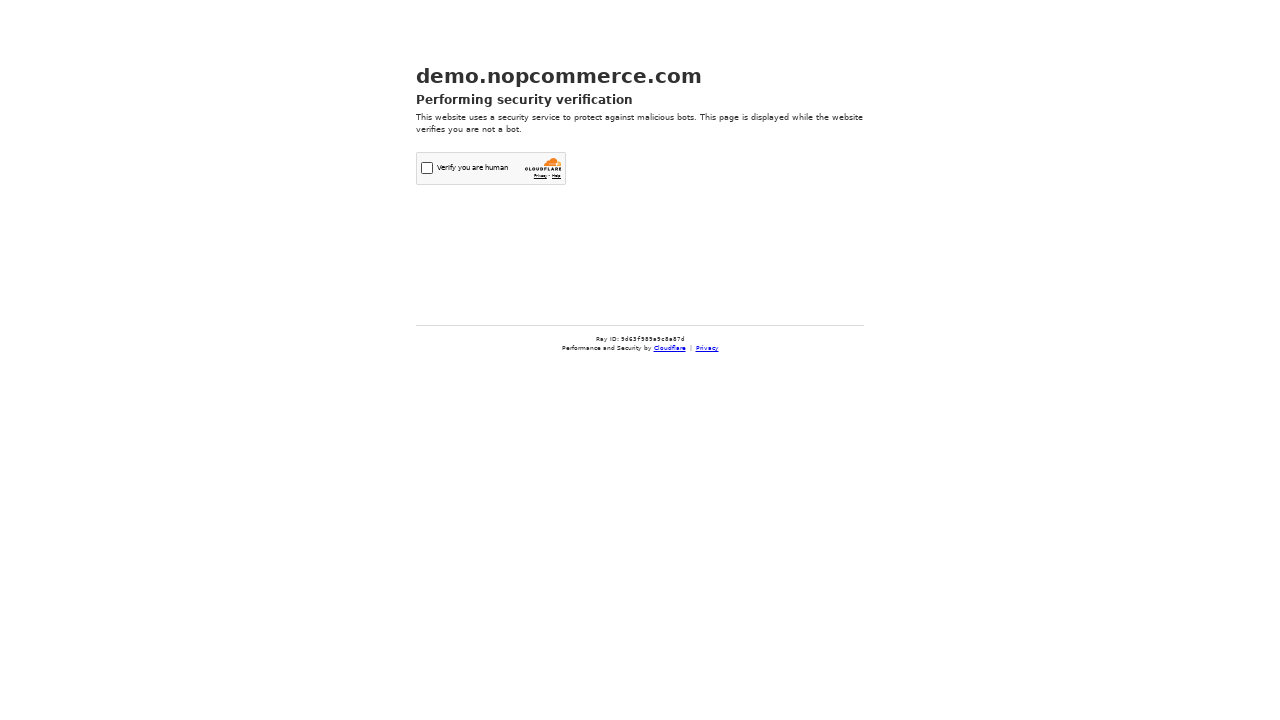

Zoomed page to 80% using JavaScript
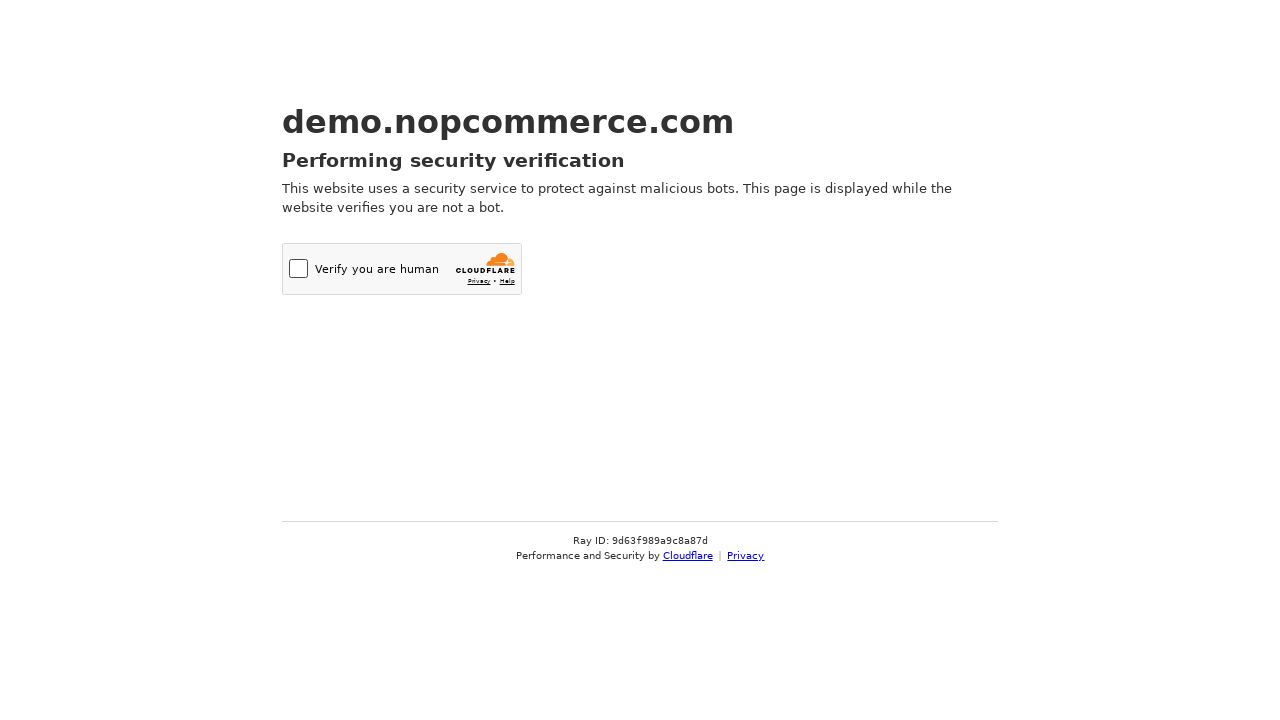

Waited 2 seconds to observe 80% zoom effect
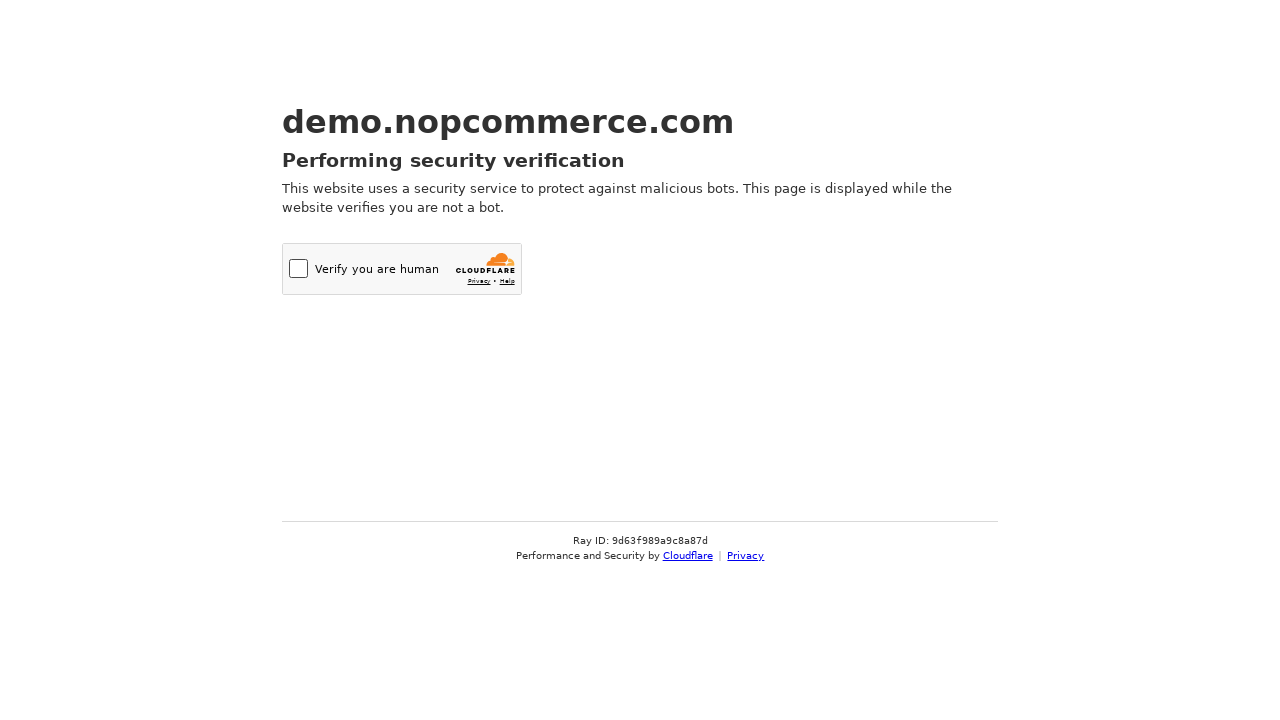

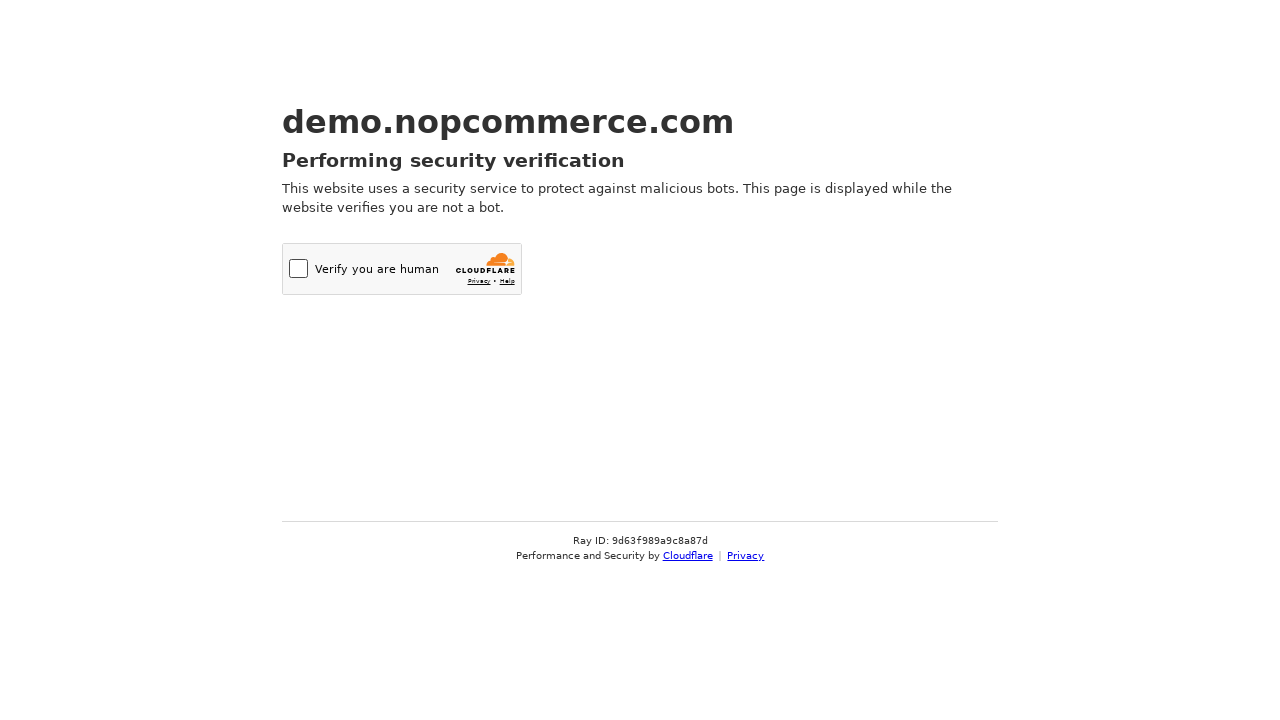